Tests the add/remove elements functionality by clicking Add Element button, verifying Delete button appears, clicking Delete, and verifying the page header is still visible

Starting URL: https://the-internet.herokuapp.com/add_remove_elements/

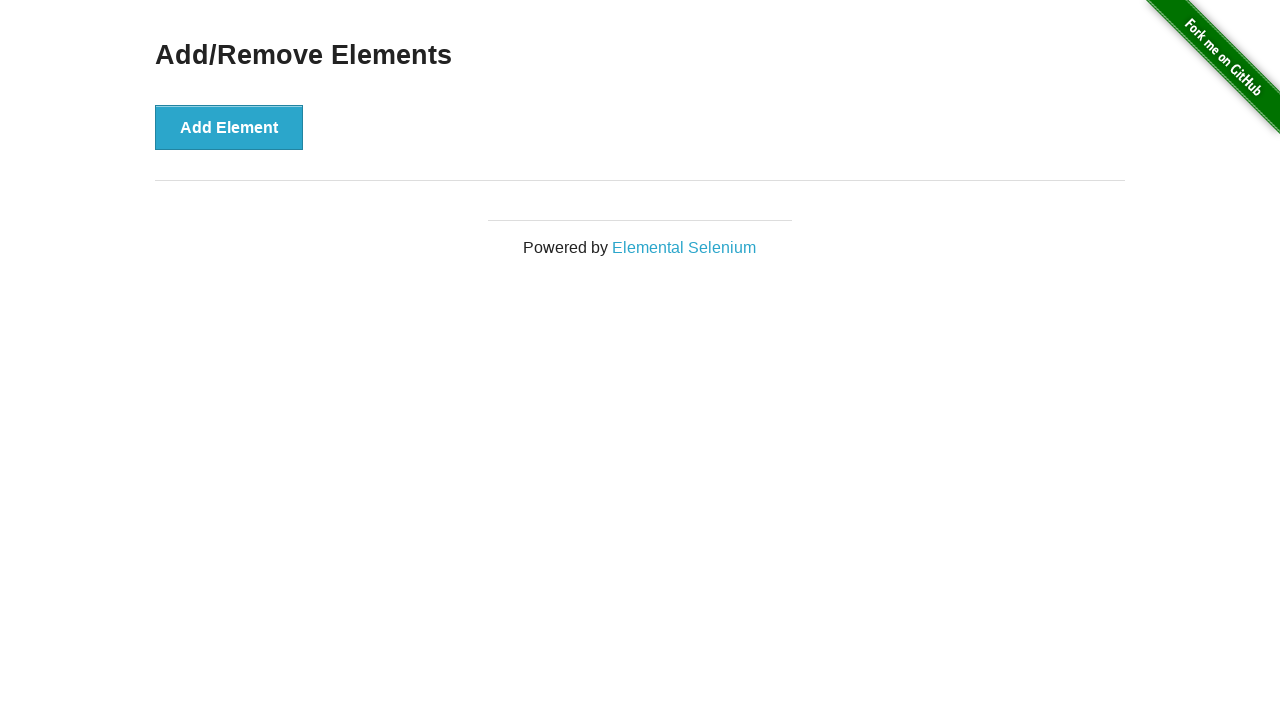

Clicked Add Element button at (229, 127) on button:has-text('Add Element')
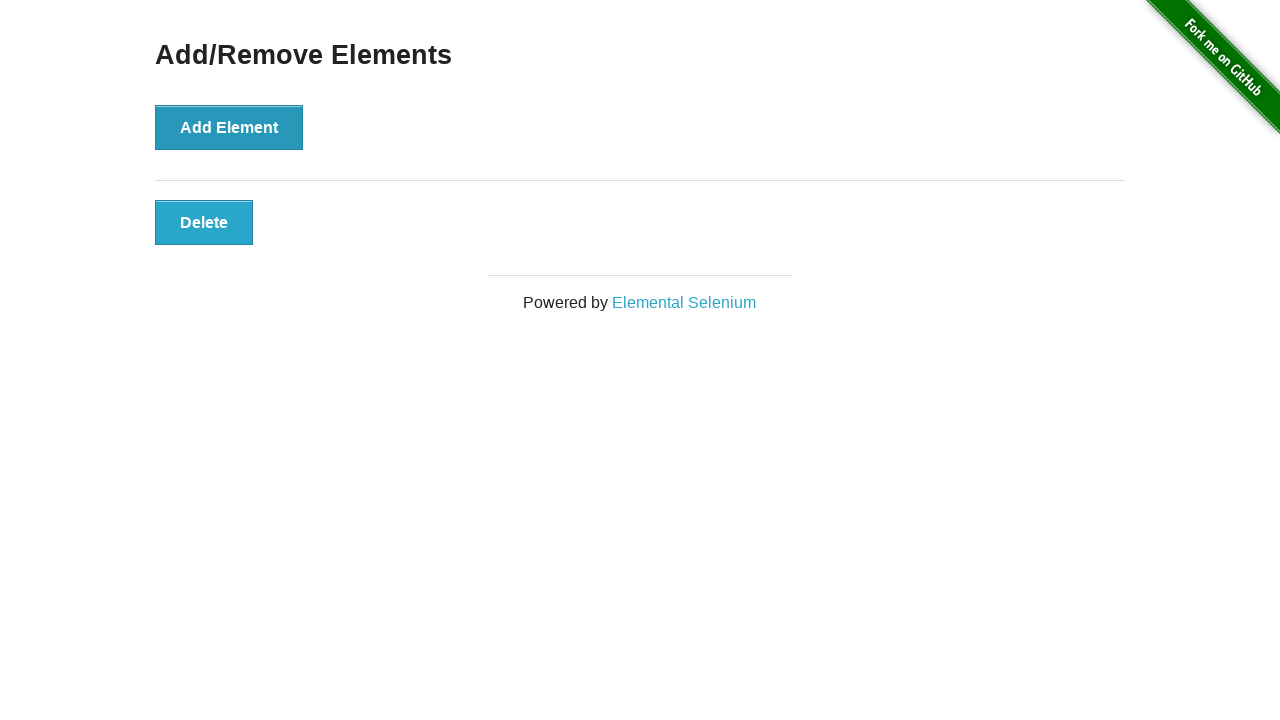

Delete button appeared after adding element
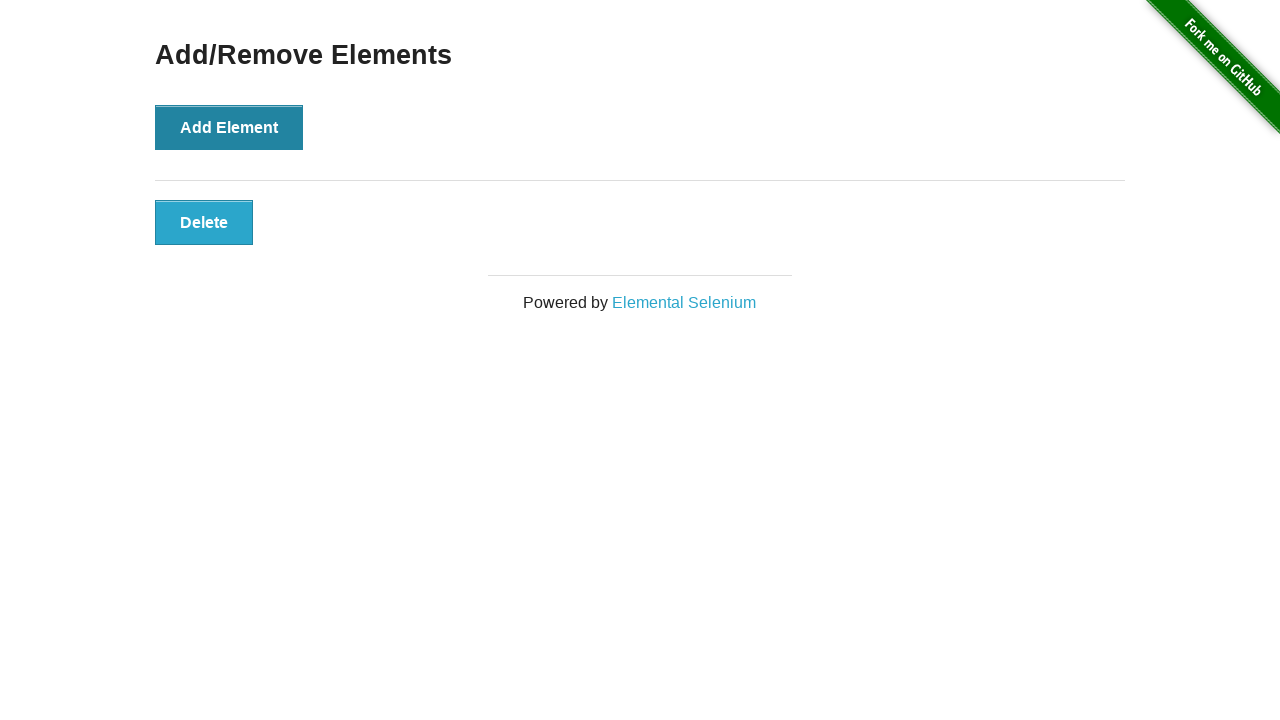

Clicked Delete button to remove element
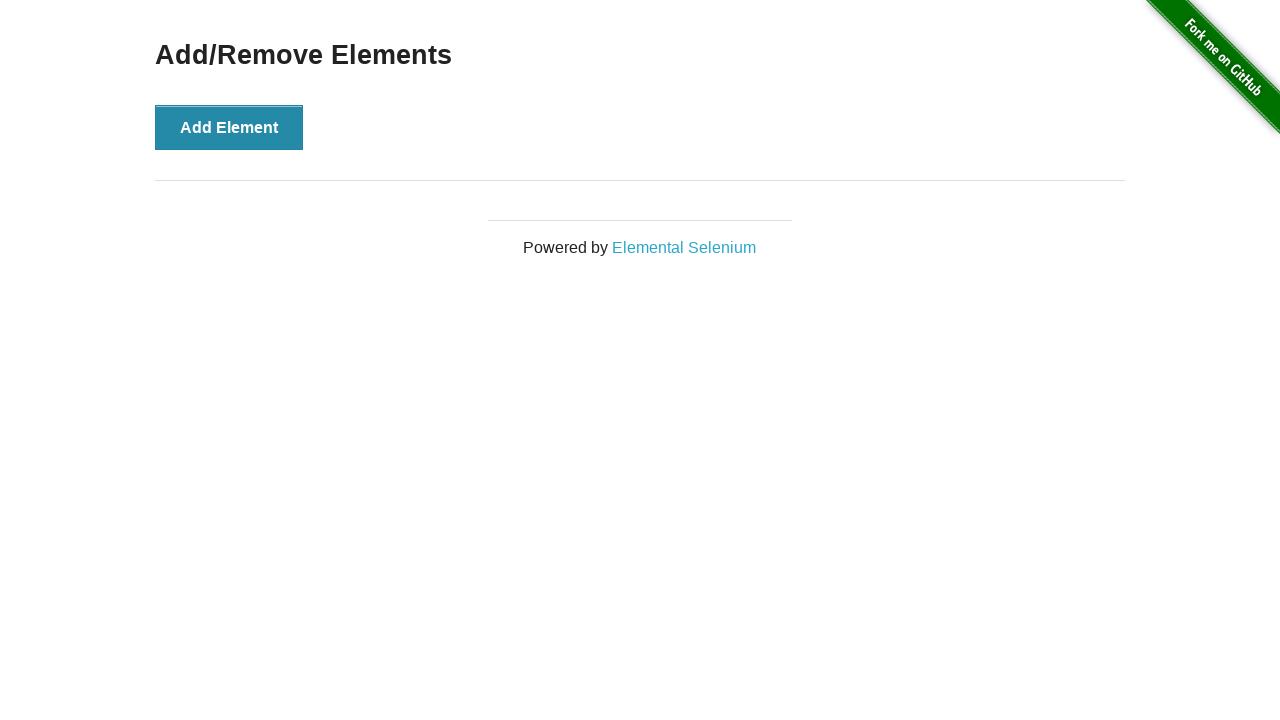

Verified page header 'Add/Remove Elements' is still visible
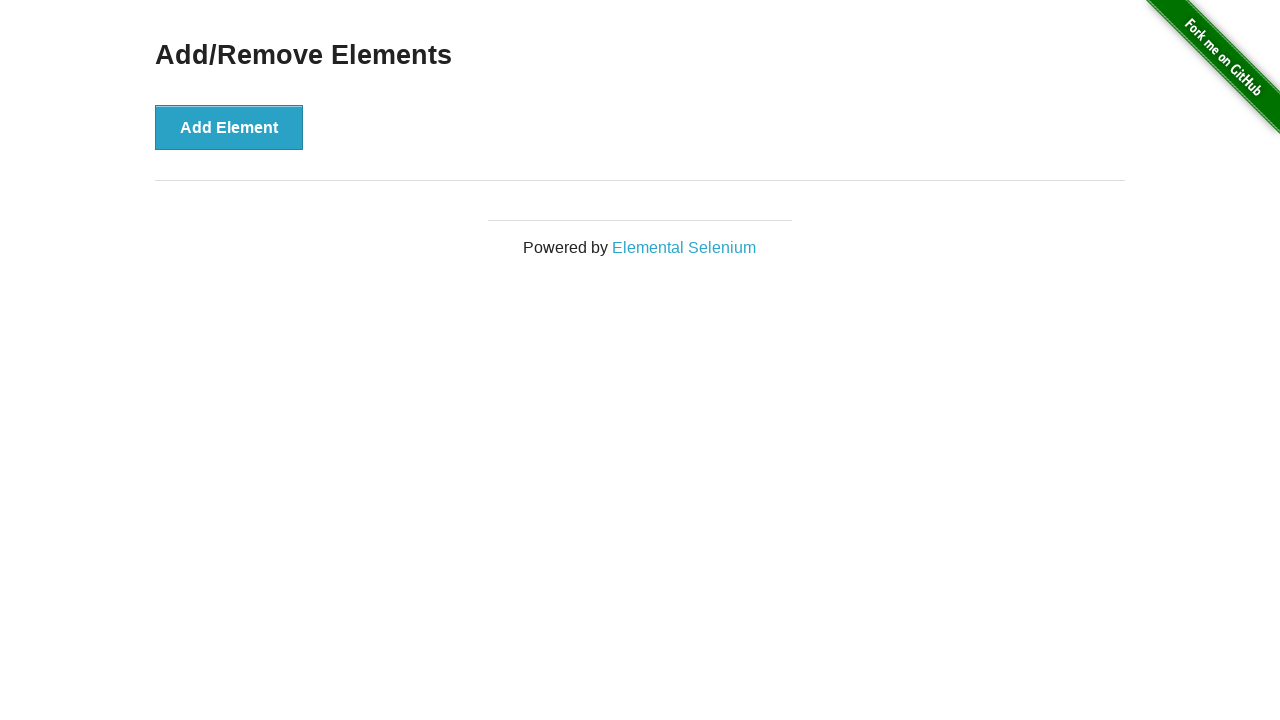

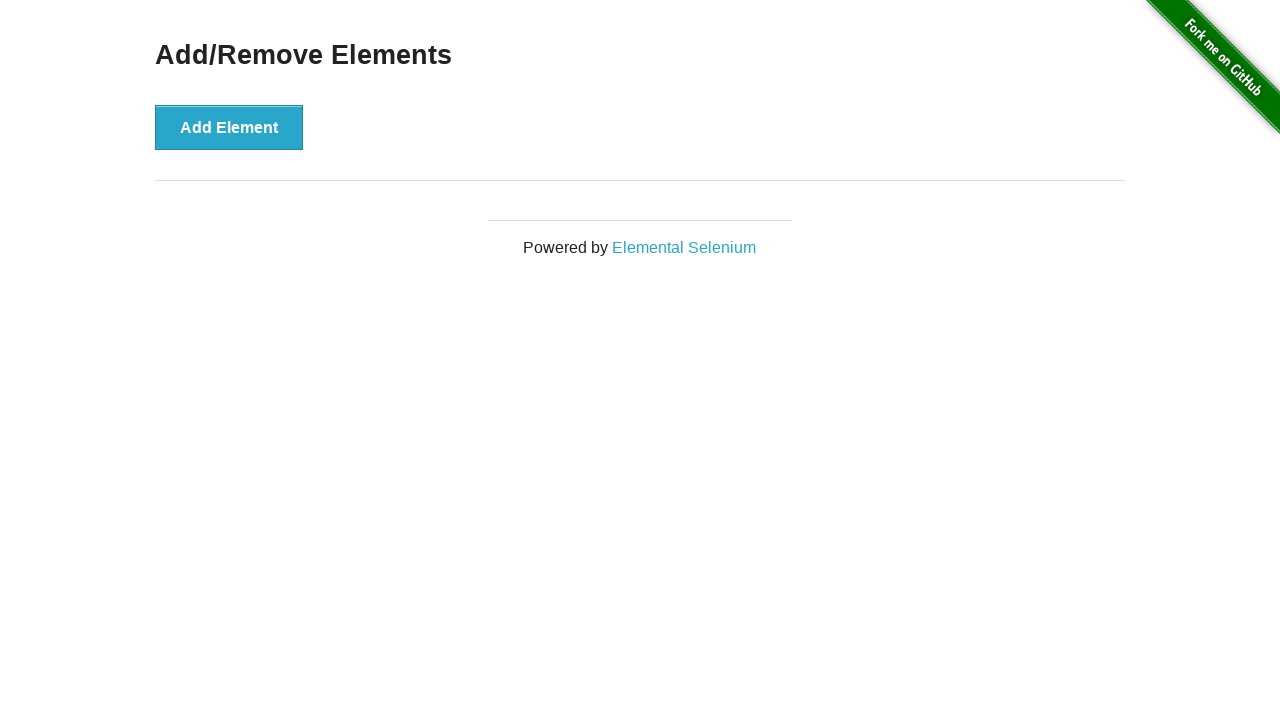